Tests viewing the product subtotal in the shopping cart

Starting URL: http://practice.automationtesting.in

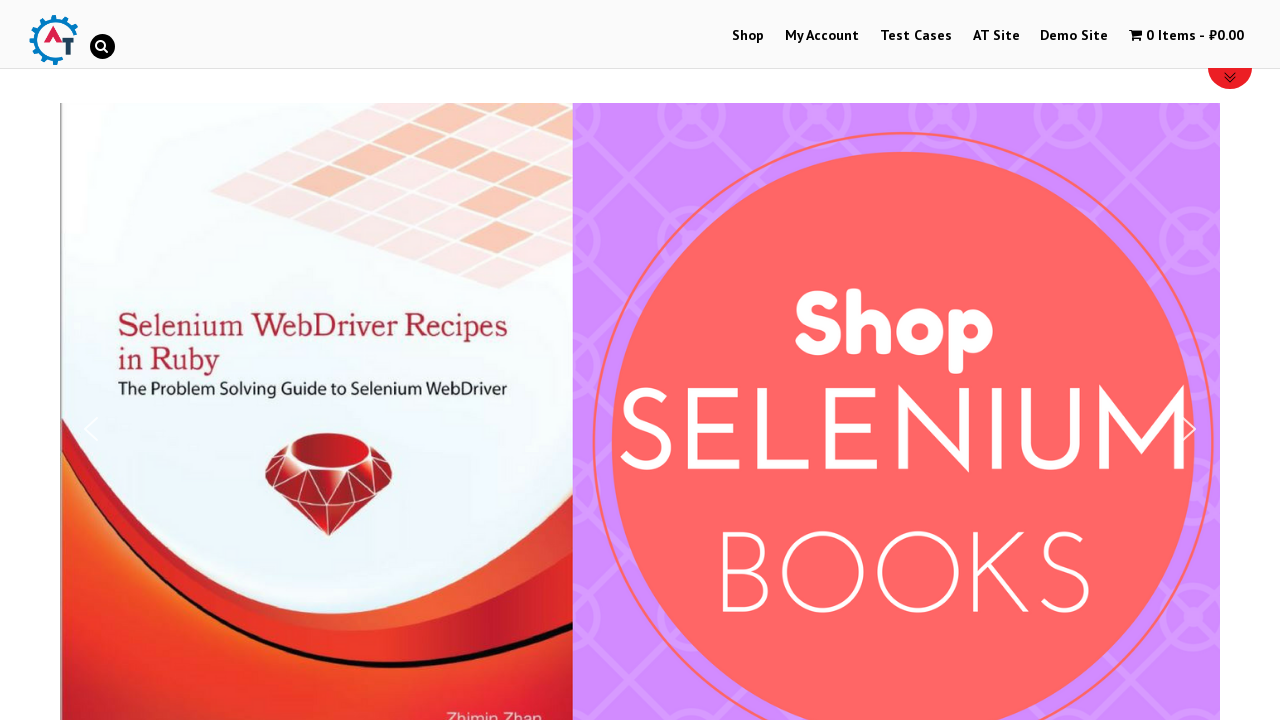

Clicked on Shop Menu at (748, 36) on xpath=//li[@id='menu-item-40']
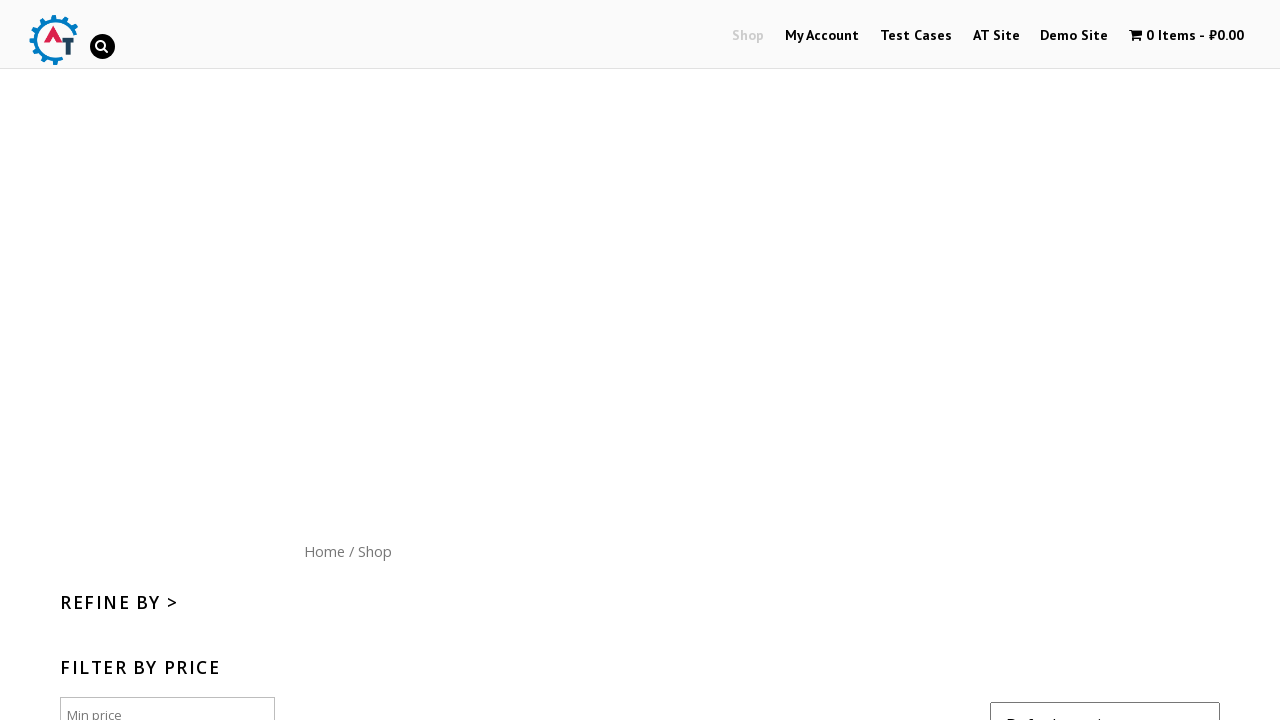

Clicked on Home menu button at (324, 551) on xpath=//div[@id='content']/nav/a
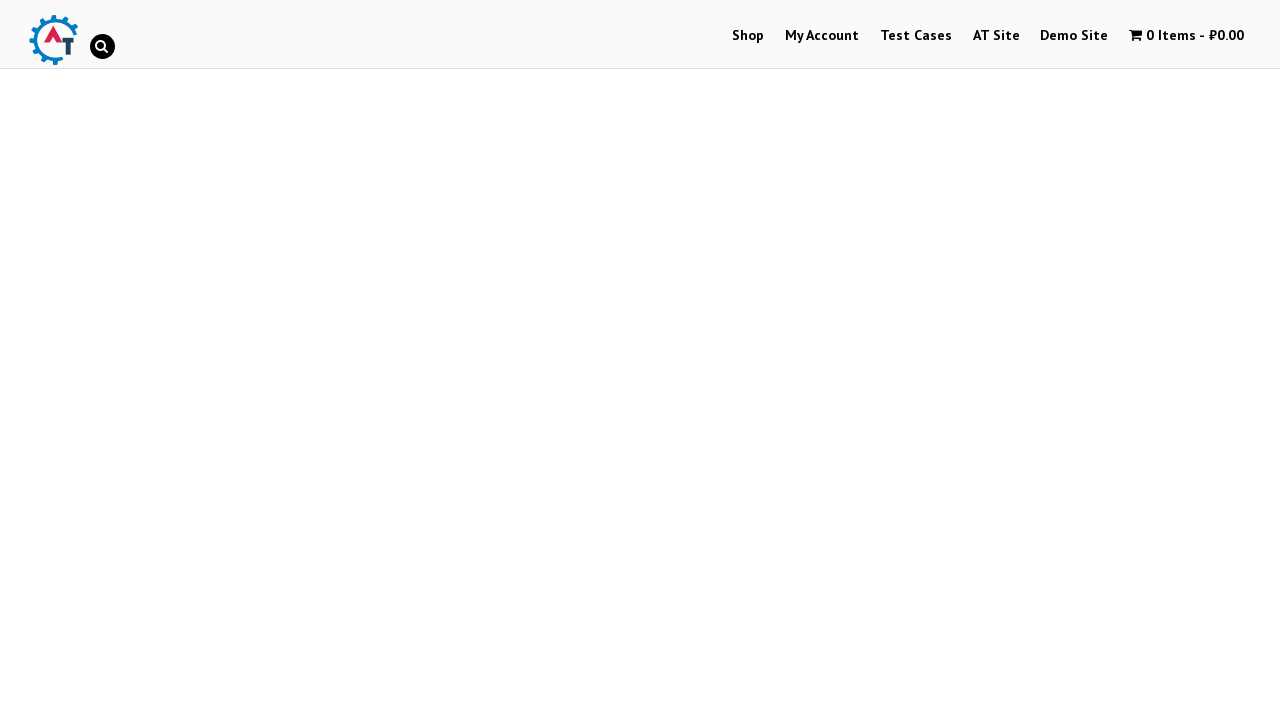

Mastering JavaScript book image loaded
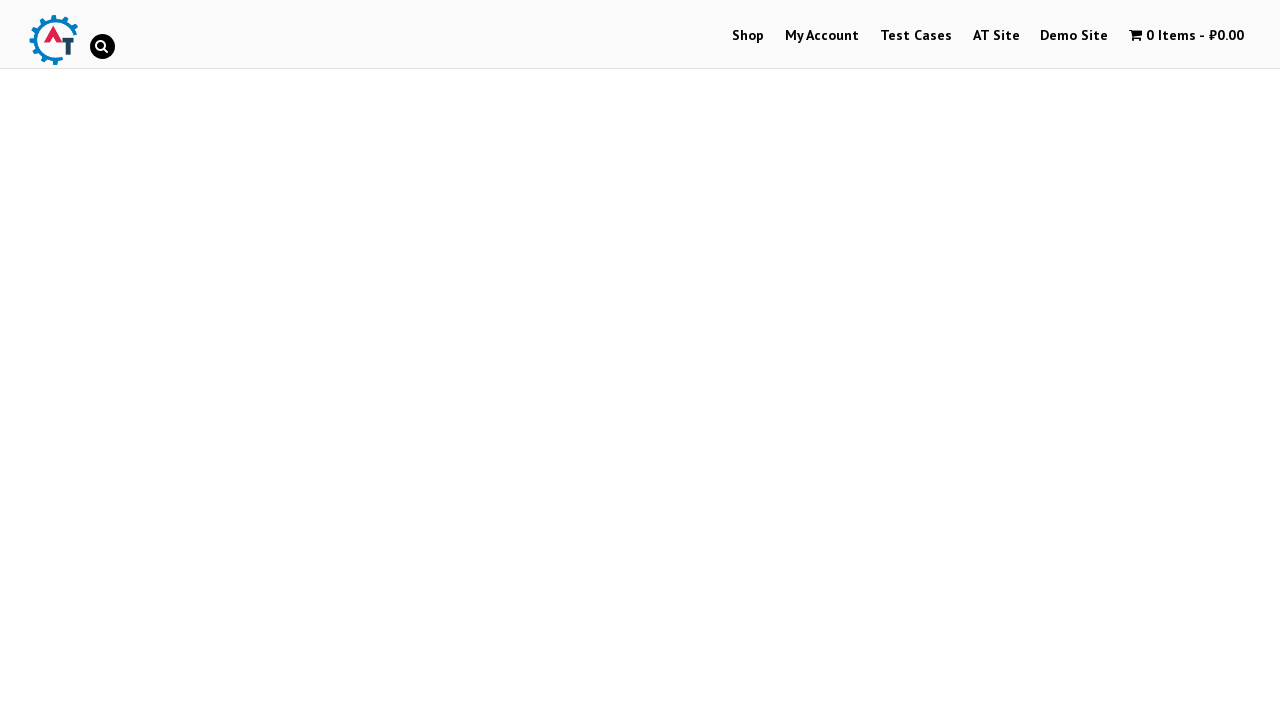

Clicked on Mastering JavaScript book at (1039, 361) on (//img[@title='Mastering JavaScript'])[1]
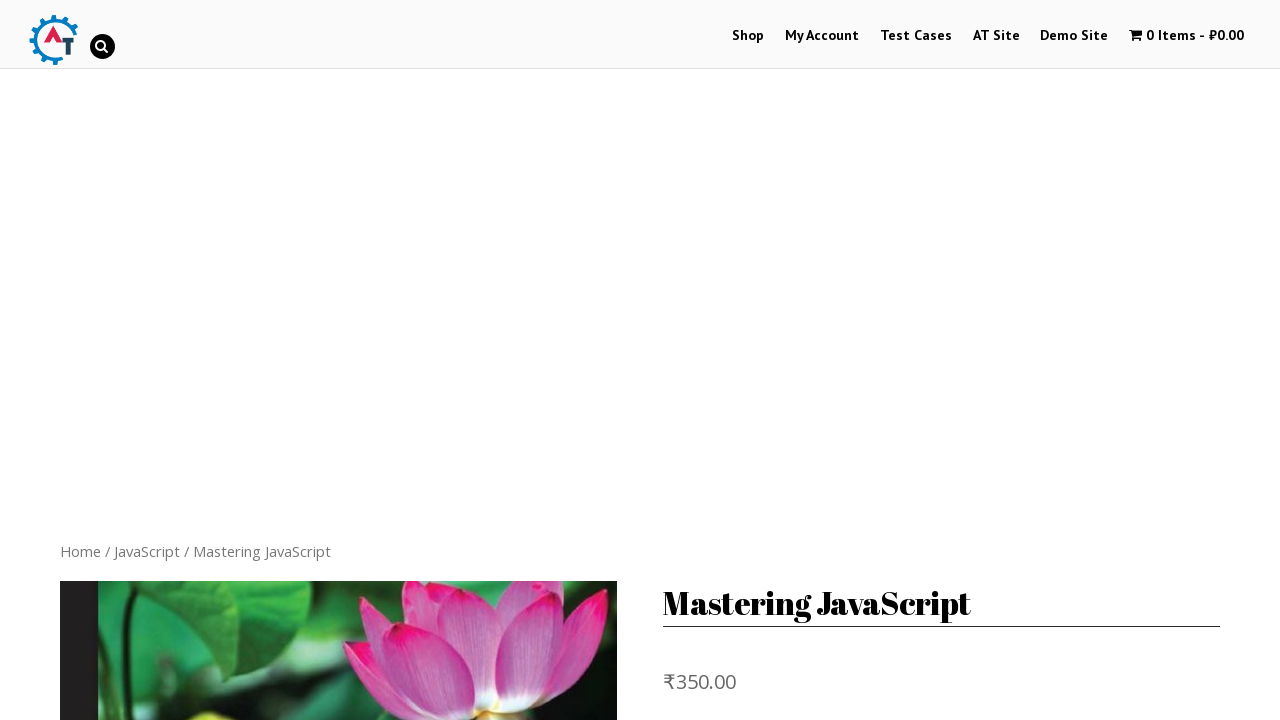

Product page loaded with Add to basket button
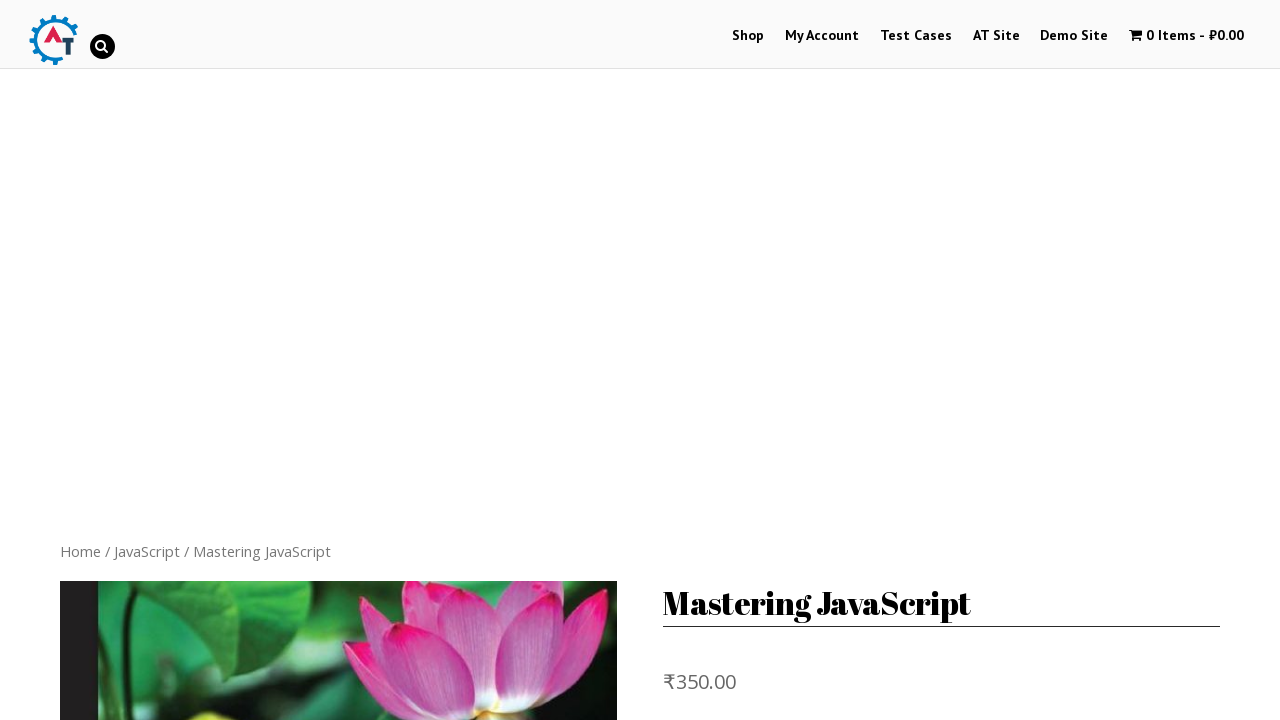

Clicked Add to basket button at (812, 361) on xpath=//button[normalize-space()='Add to basket']
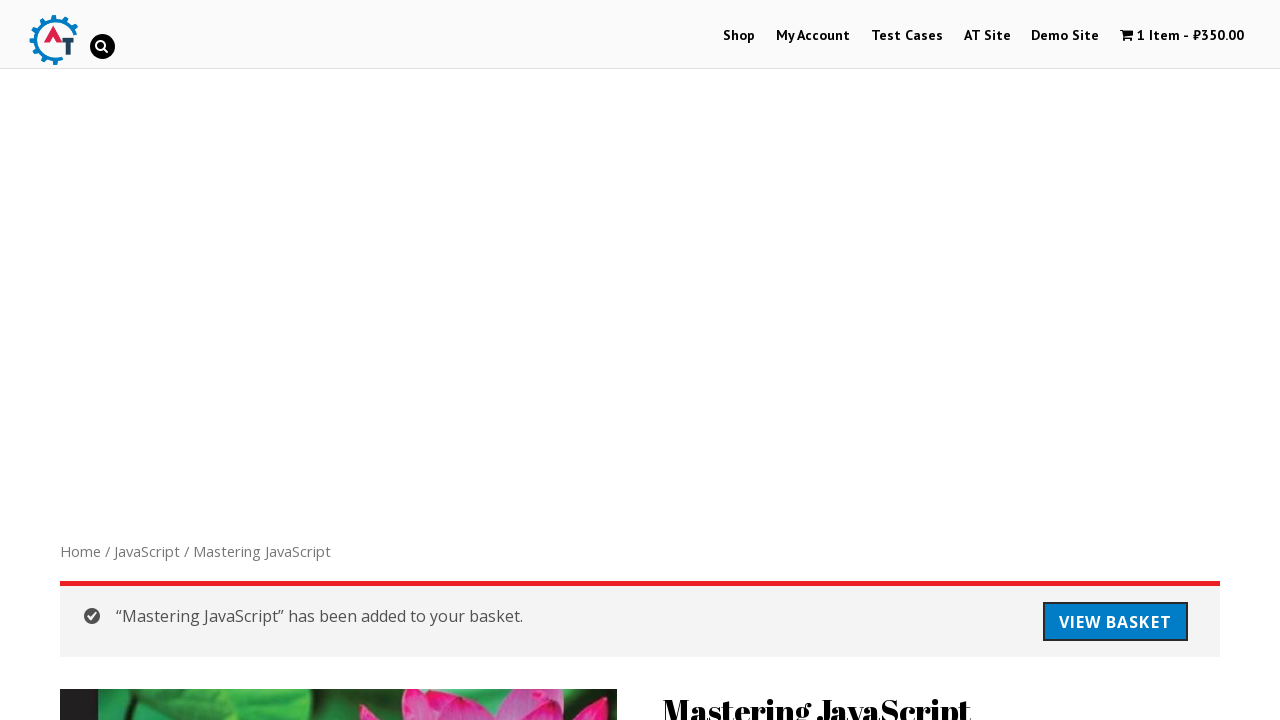

Success message displayed after adding product to basket
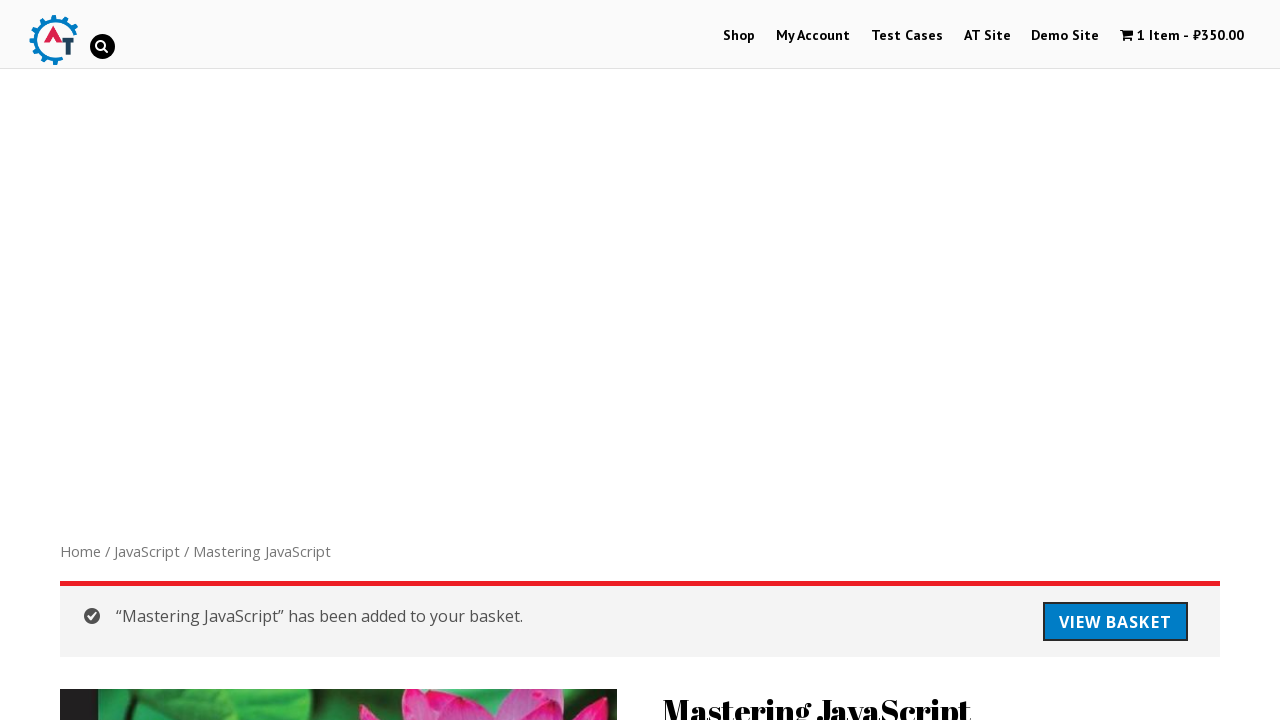

Clicked on View your shopping cart link at (1182, 36) on xpath=//a[@title='View your shopping cart']
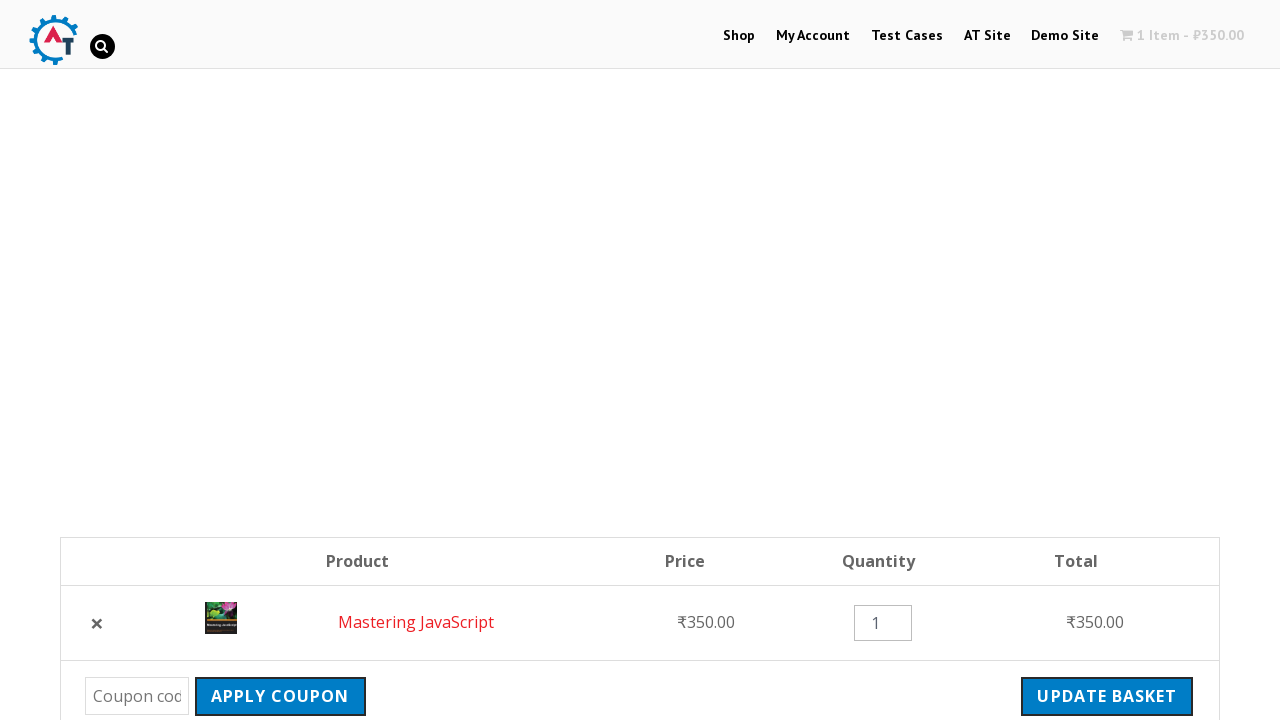

Product subtotal is displayed in shopping cart
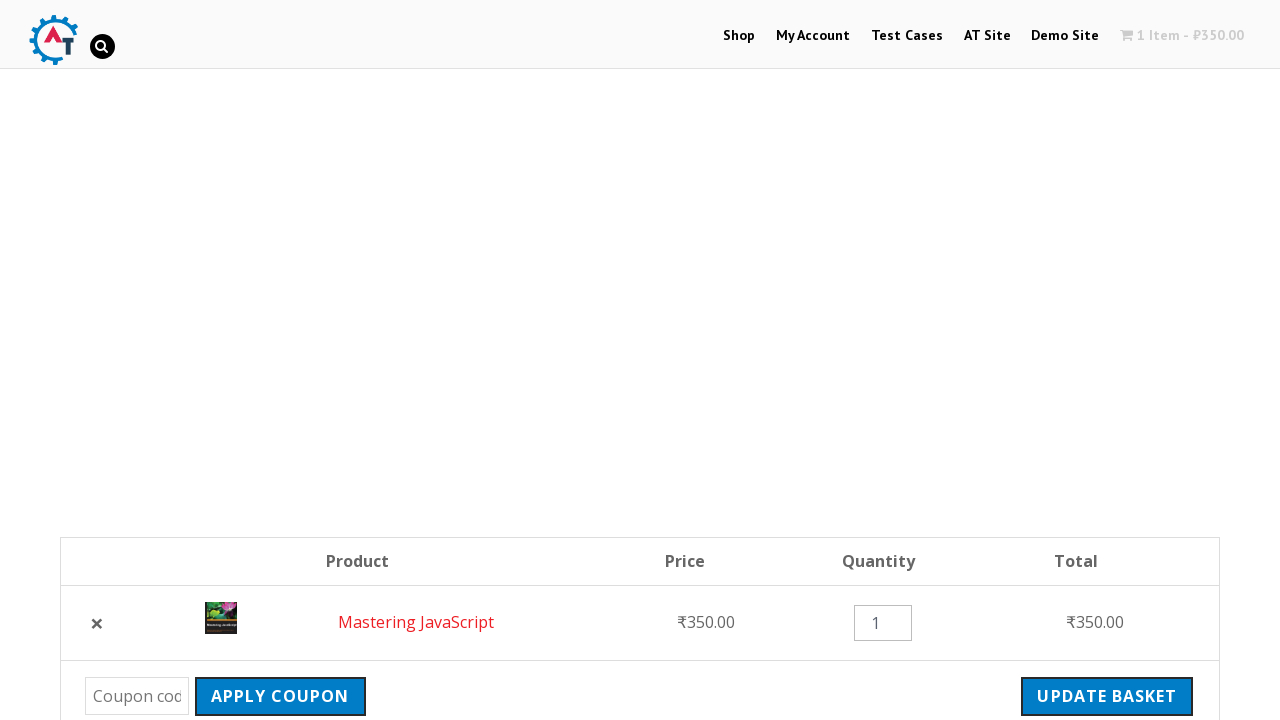

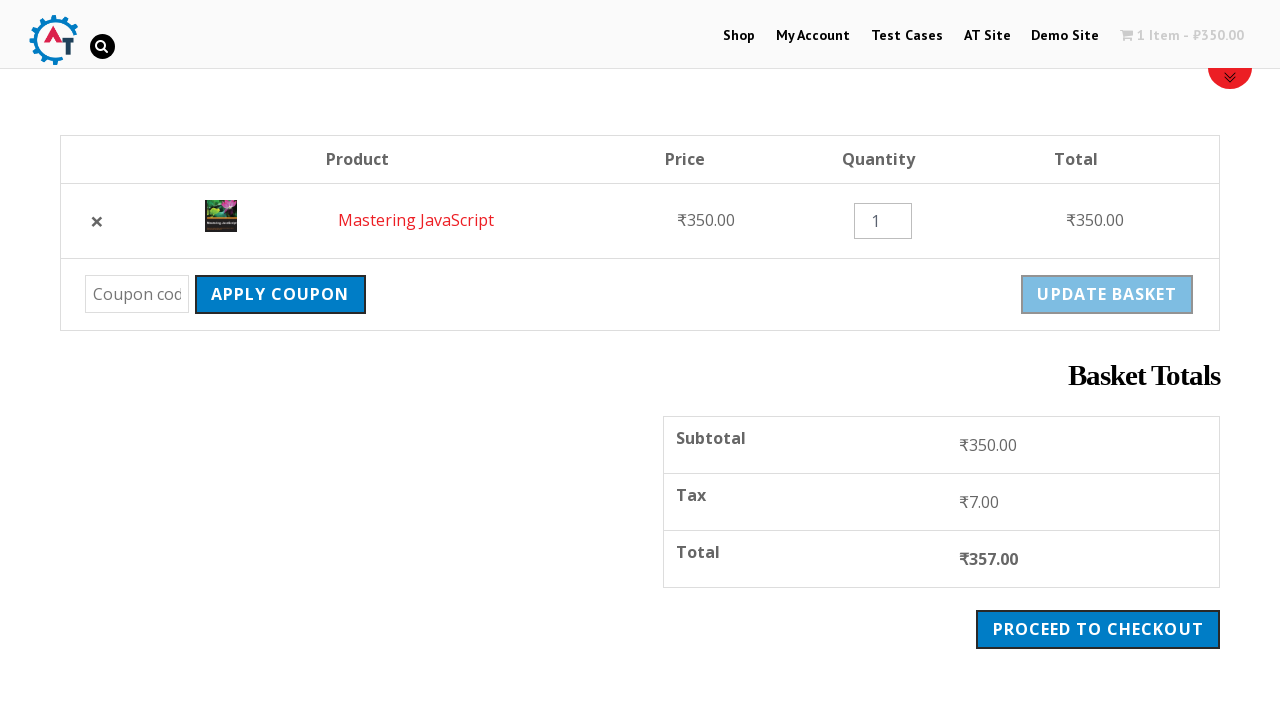